Tests the Manitoba childcare search functionality by selecting filter options for childcare type and age groups, then verifying that search results are displayed on the page.

Starting URL: https://childcaresearch.gov.mb.ca/?fbclid=IwAR0DlU0LdxYNRrV-Qz4penGpkcDQQcNdxPLbtikqrL09j5qdj5udZzrrBl8

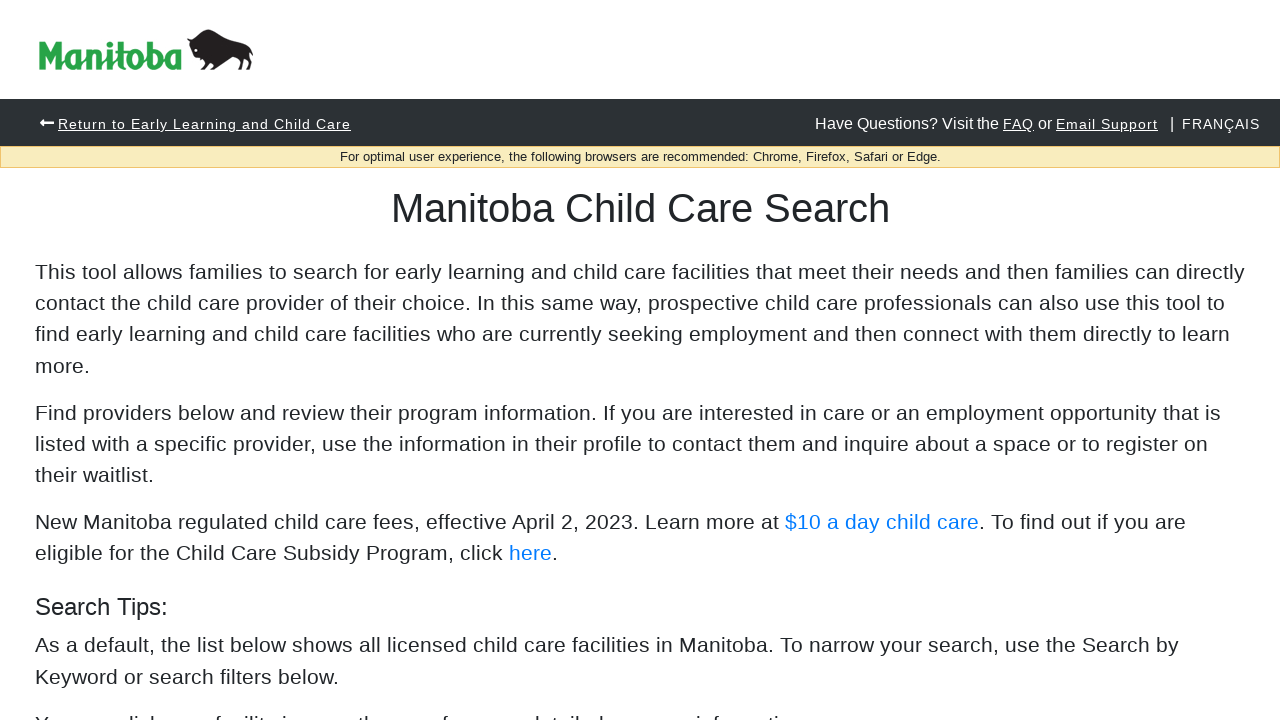

Clicked first childcare type filter option at (149, 361) on fieldset:nth-child(1) .col-12:nth-child(3) .custom-control-label
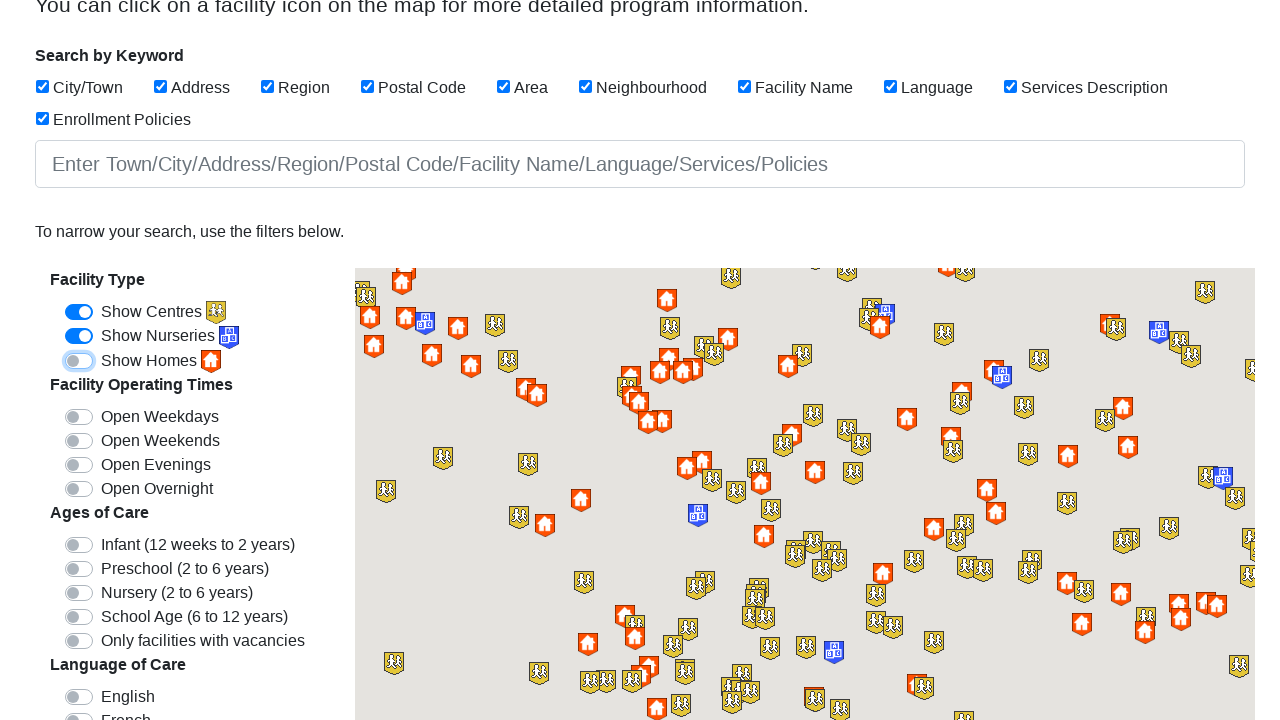

Clicked first age group filter option at (198, 545) on fieldset:nth-child(3) .col-12:nth-child(1) .custom-control-label
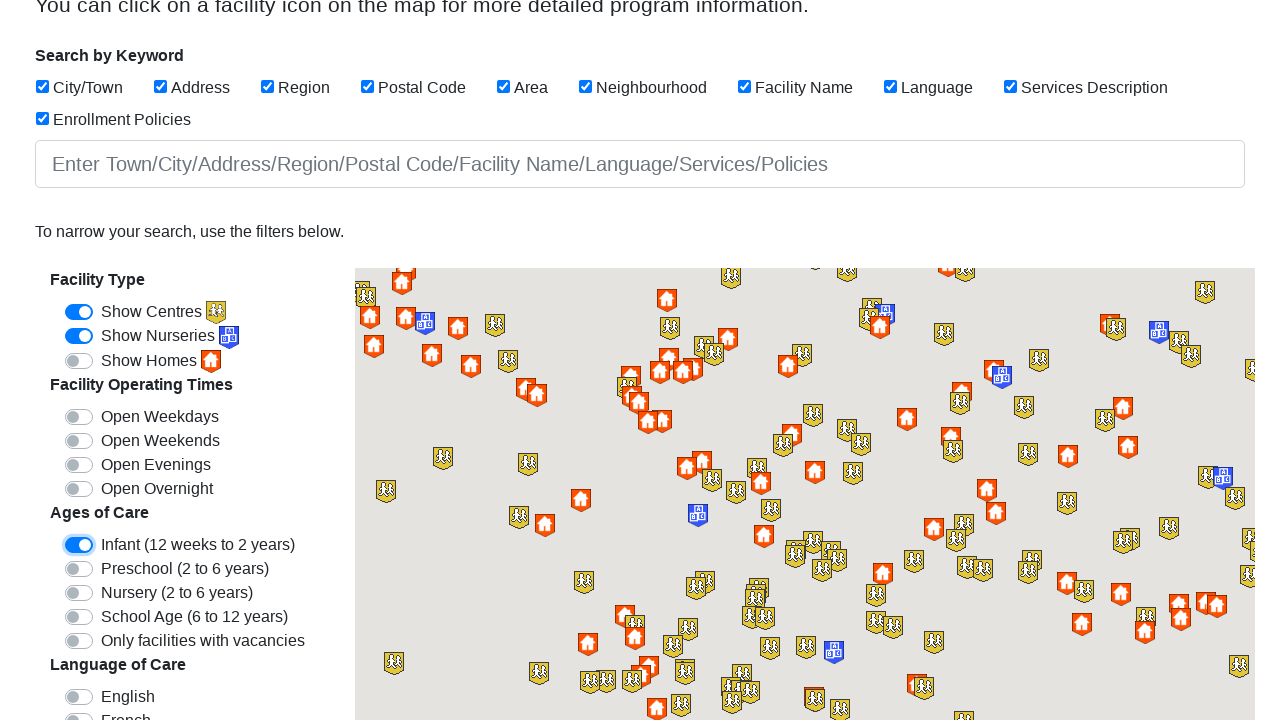

Clicked second age group filter option at (185, 569) on fieldset:nth-child(3) .col-12:nth-child(2) .custom-control-label
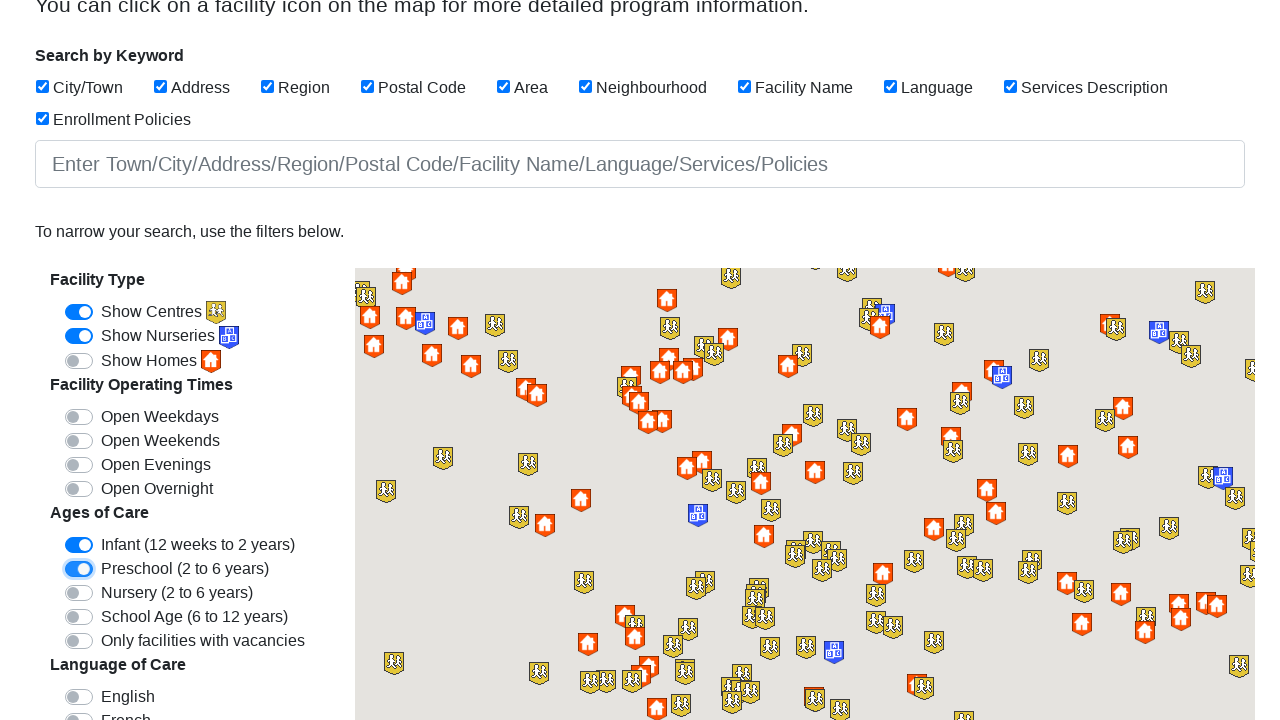

Page length indicator appeared, results loading
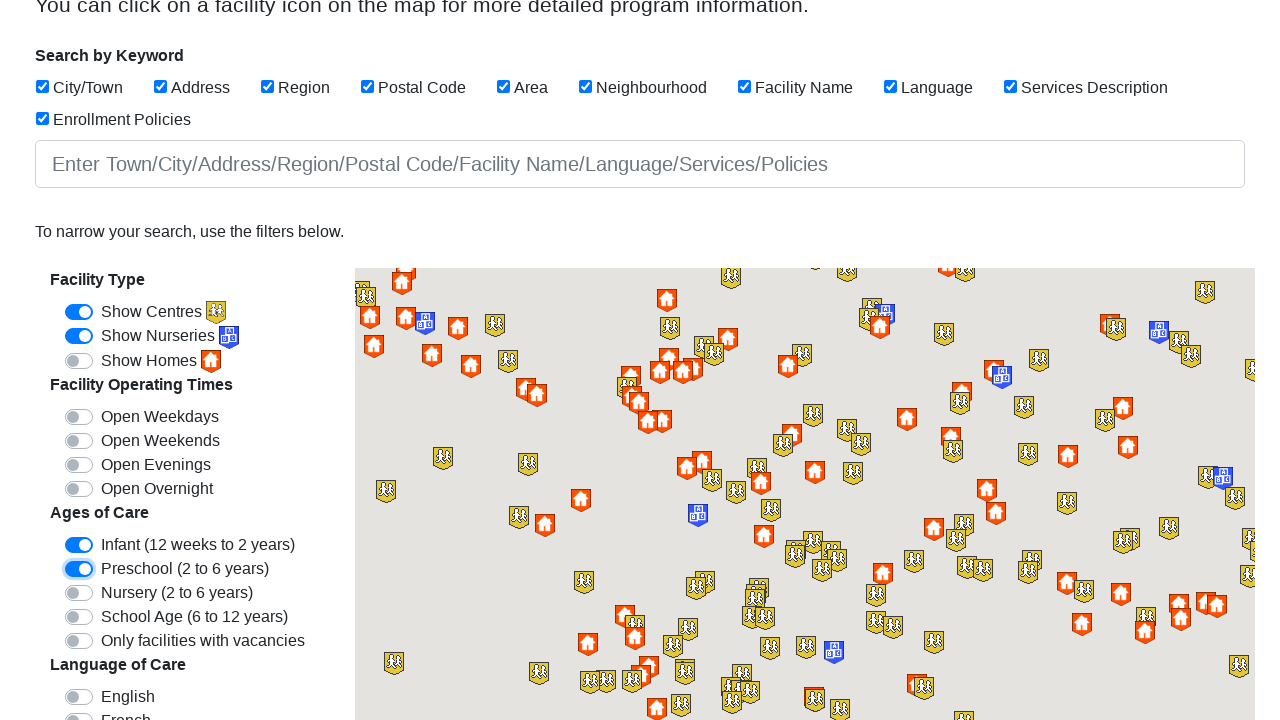

Record count indicator appeared
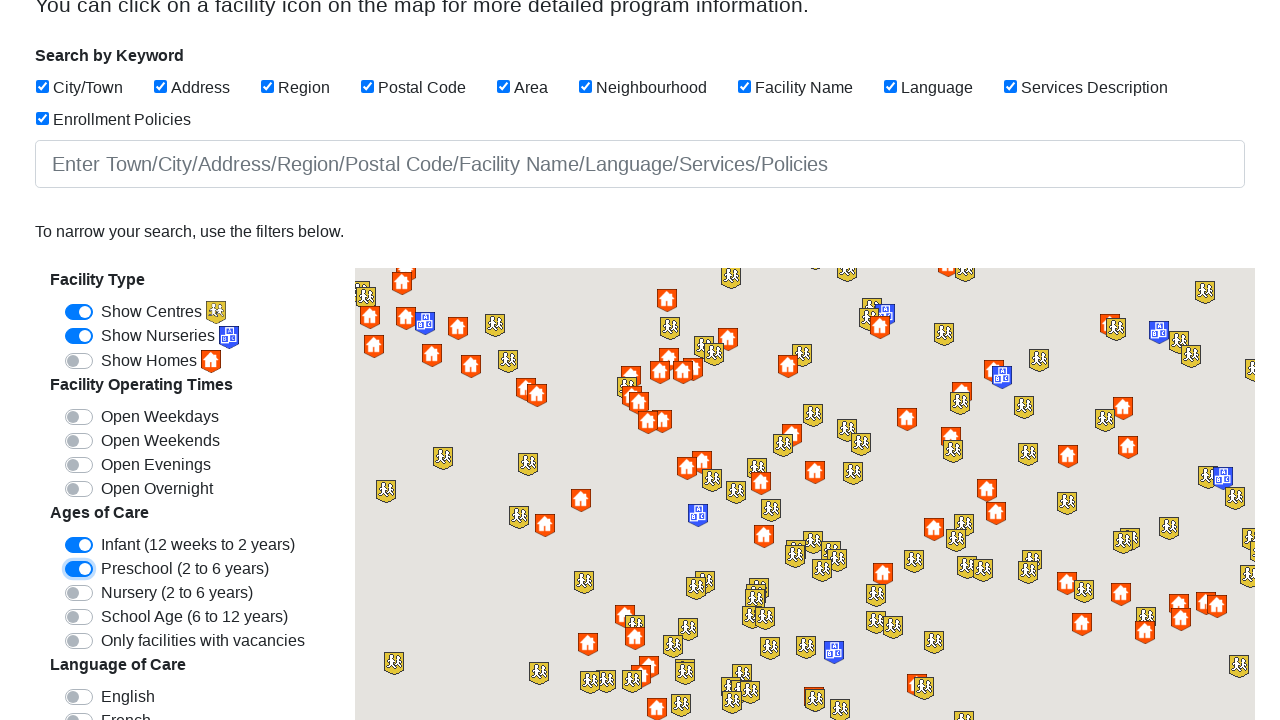

Scrolled down to bottom of page to load more results
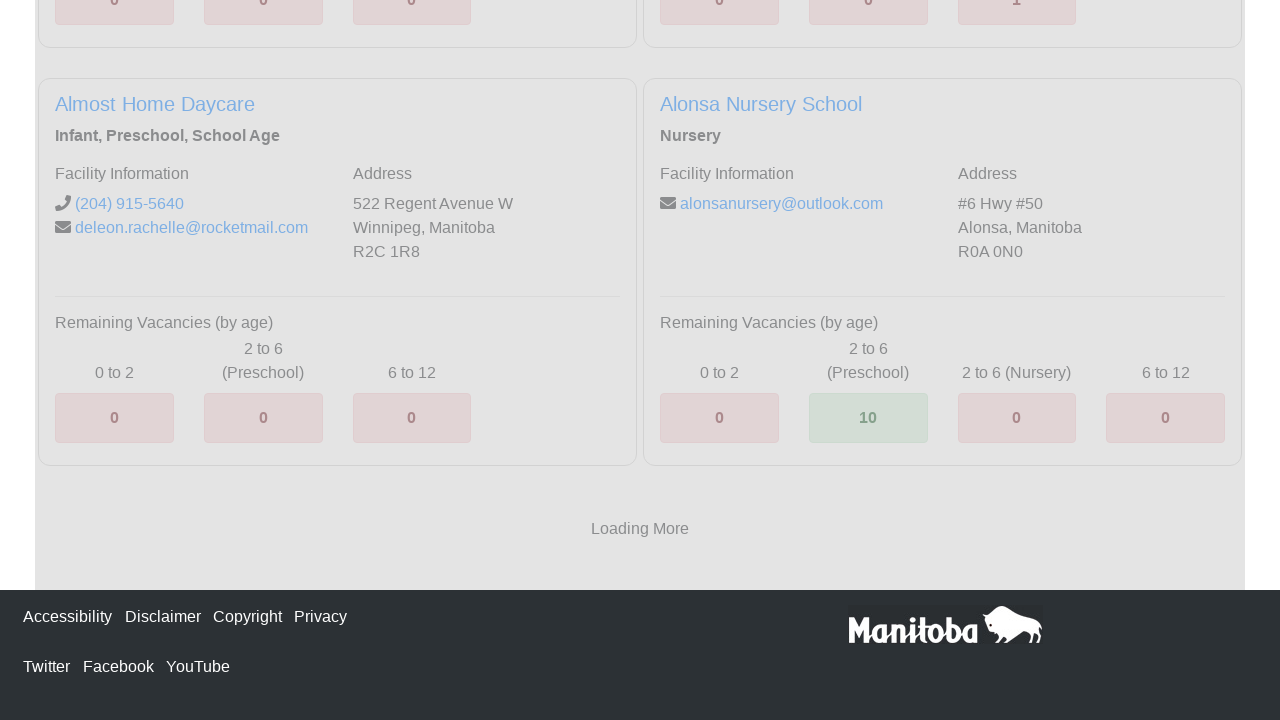

Childcare facility results verified and displayed on page
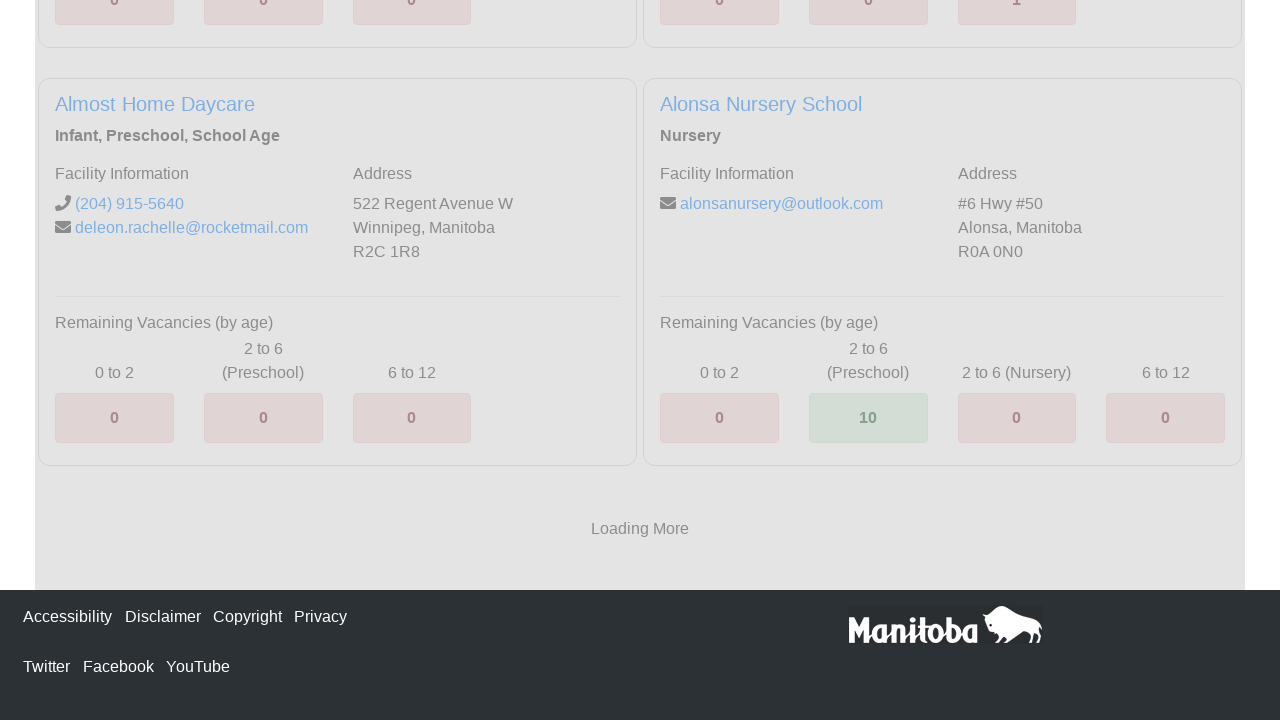

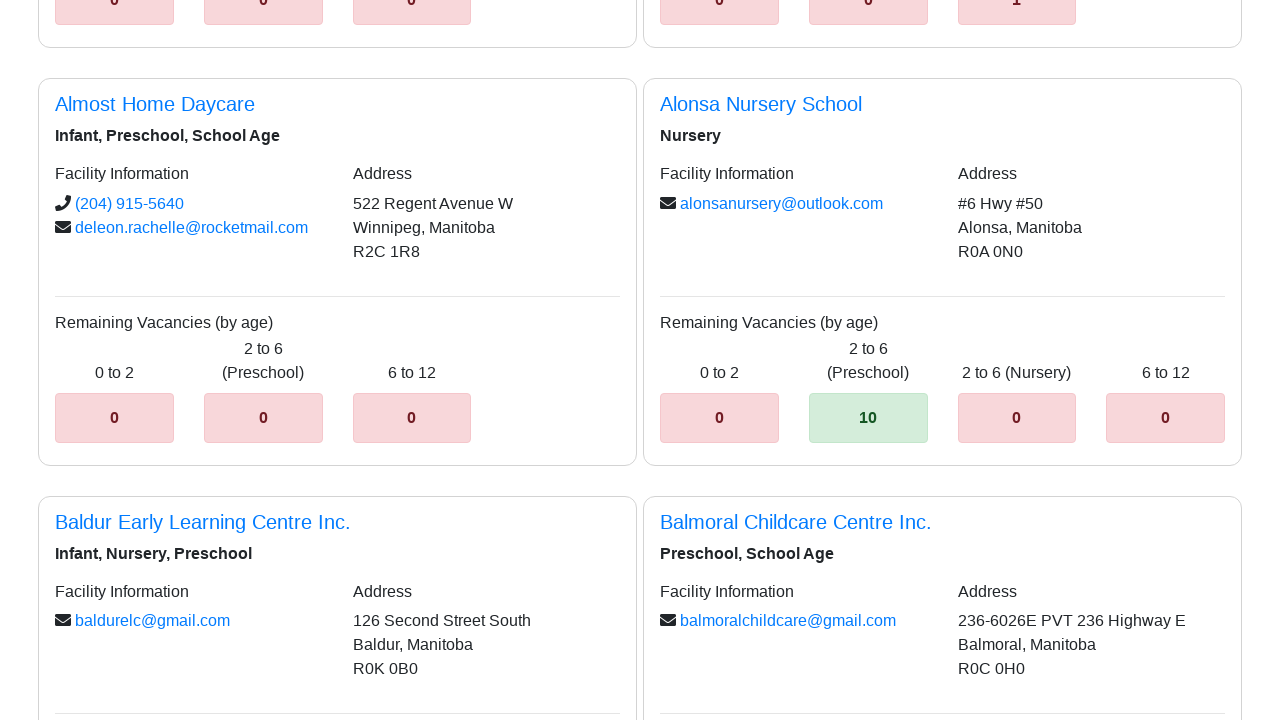